Navigates to Trello homepage and verifies that div and anchor elements are present on the page

Starting URL: https://trello.com/

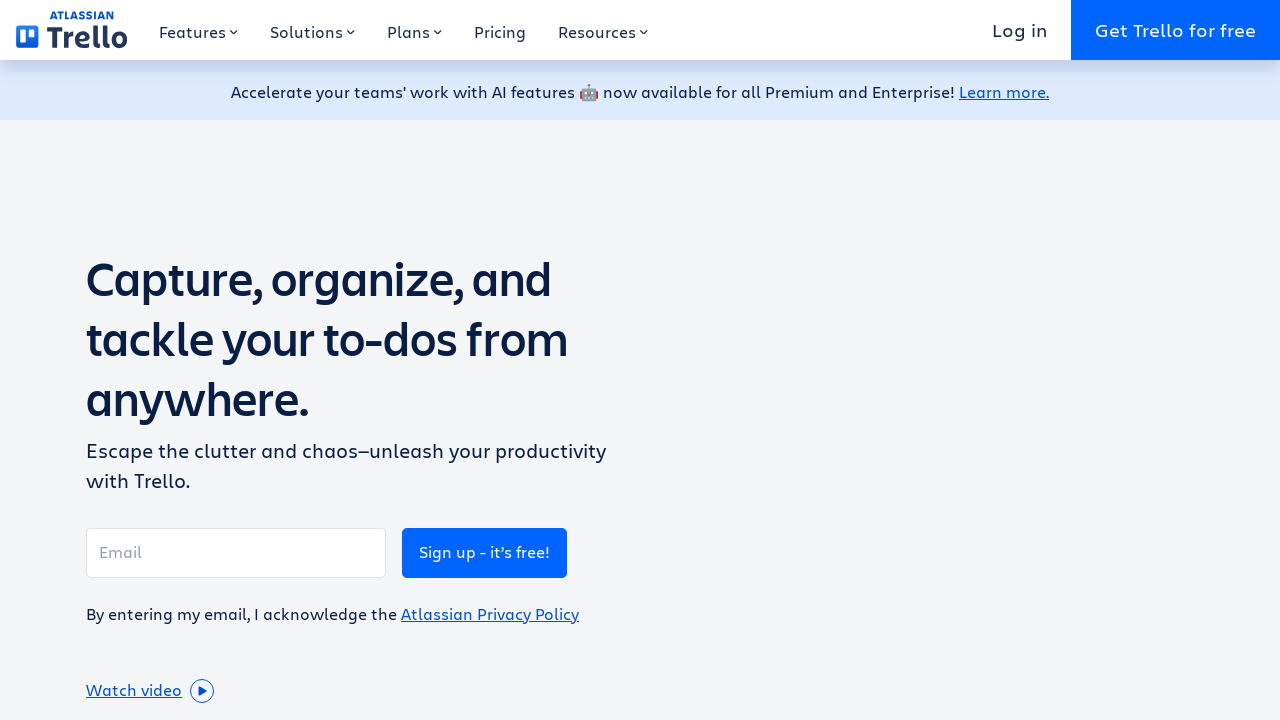

Navigated to Trello homepage
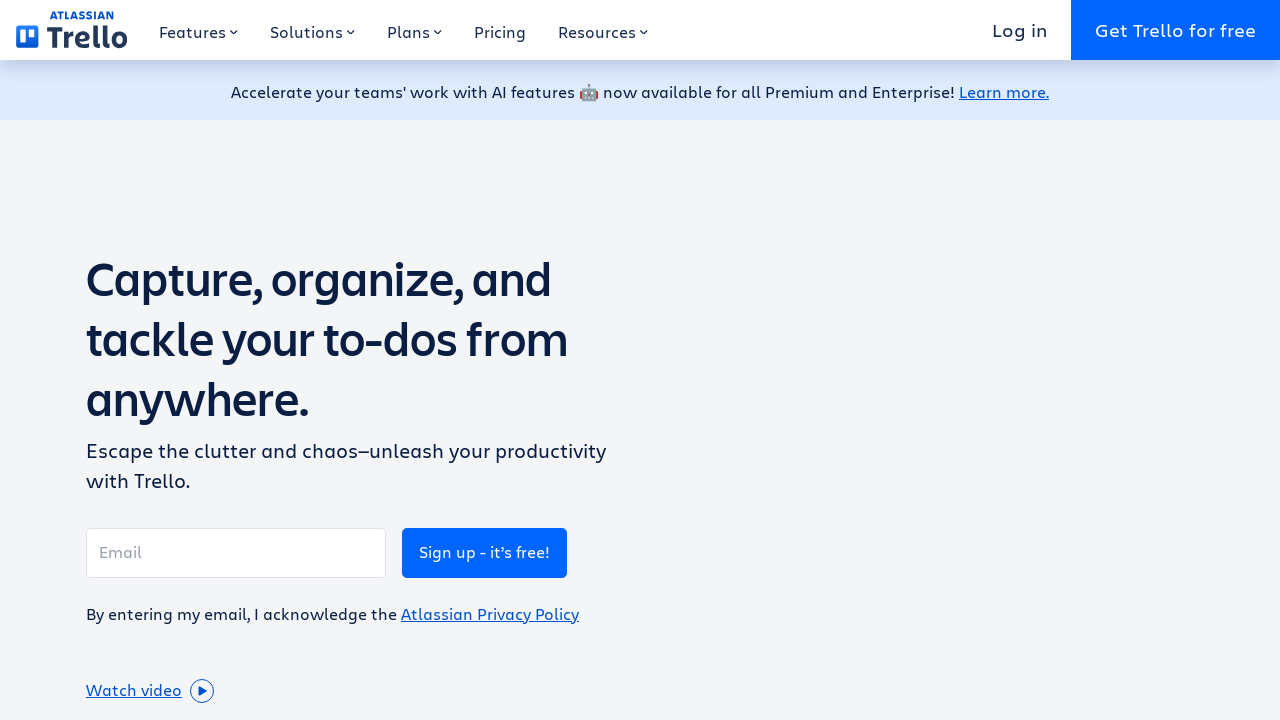

Verified div element is present on the page
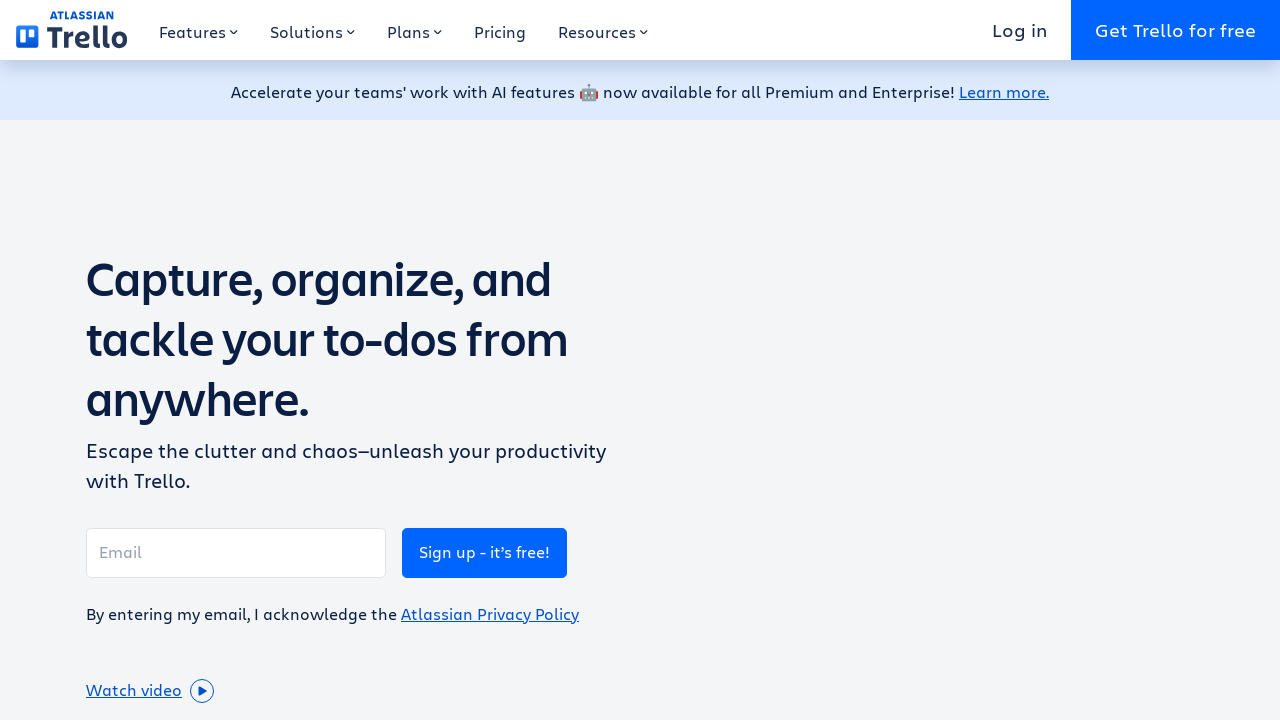

Verified anchor element is present on the page
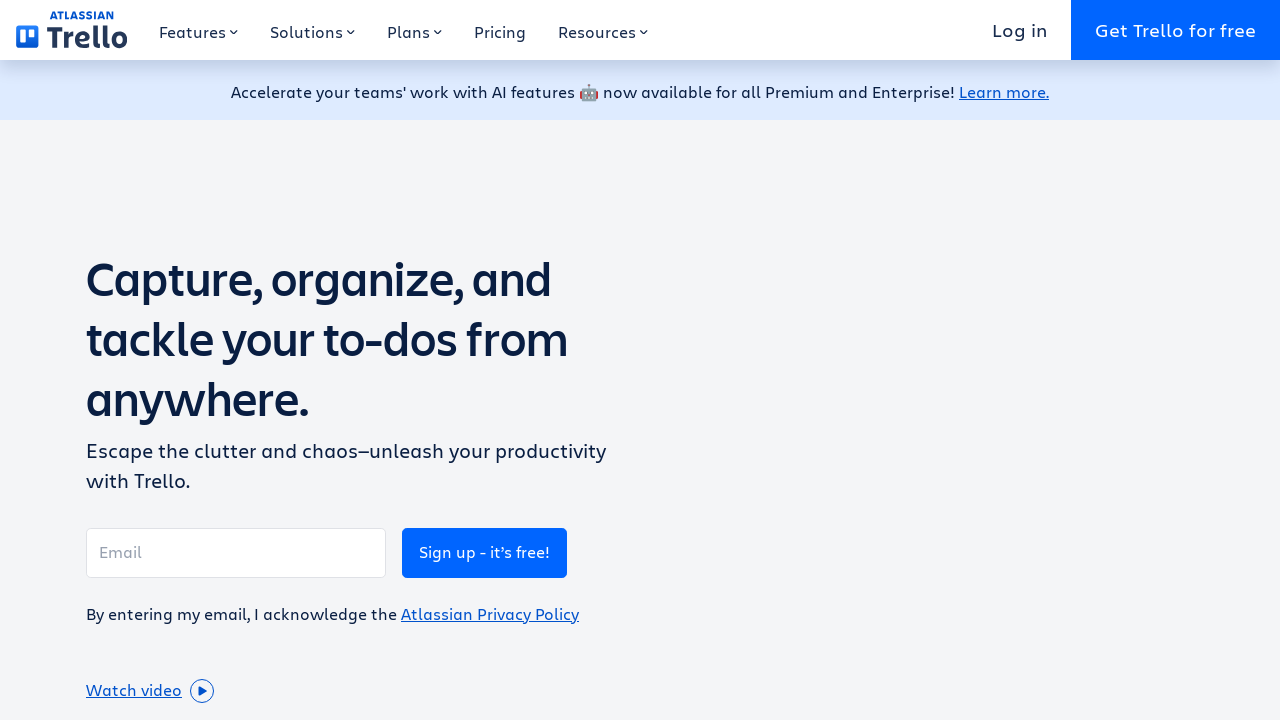

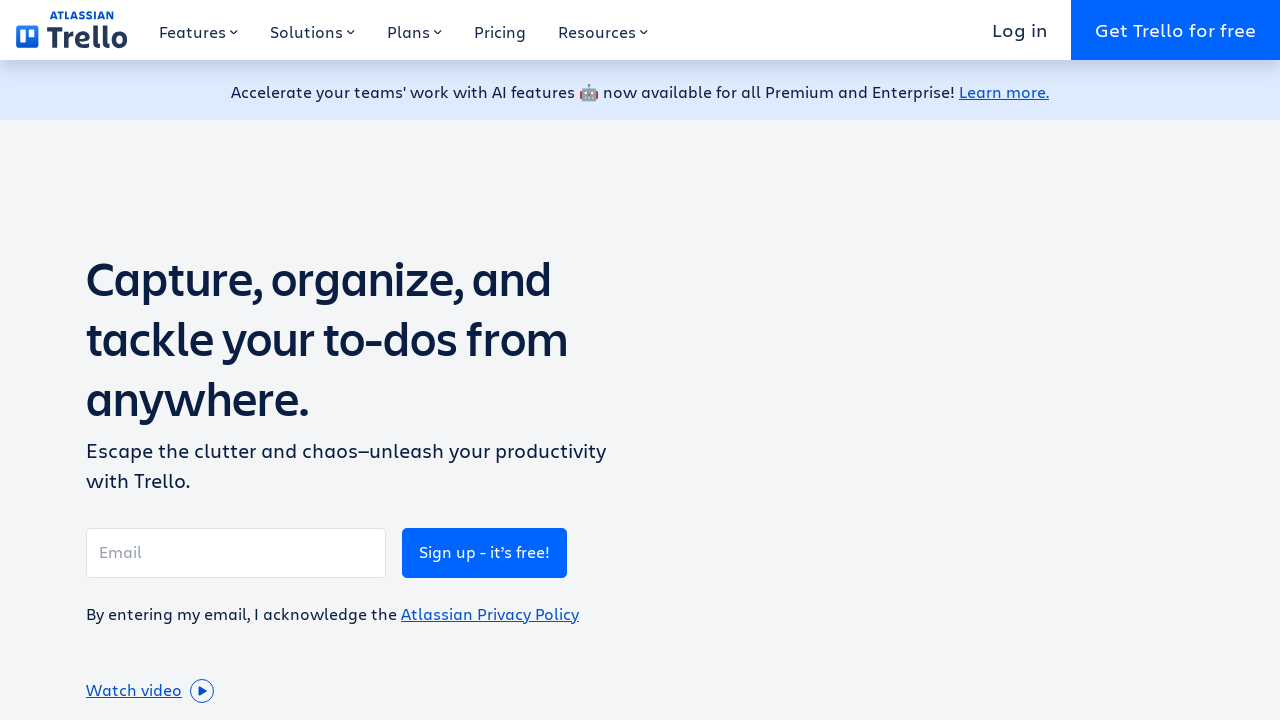